Checks a checkbox that is initially unchecked and verifies it becomes checked

Starting URL: http://the-internet.herokuapp.com/checkboxes

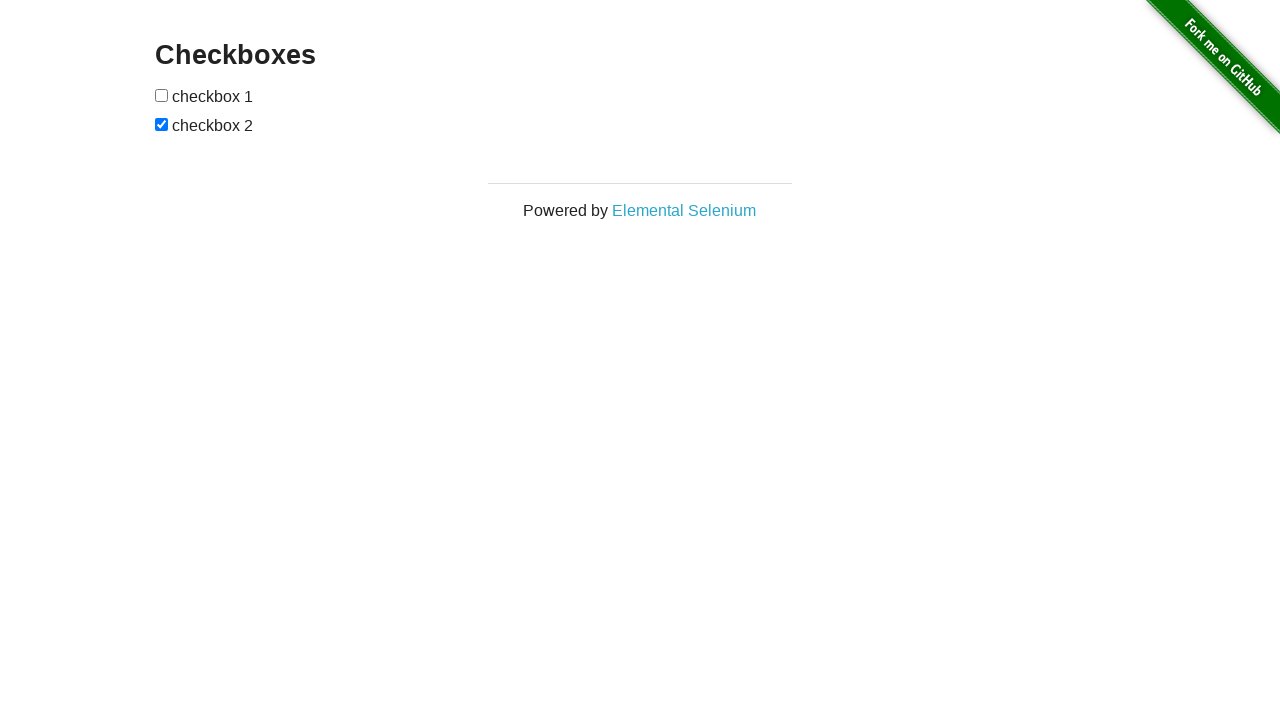

Located the first checkbox element
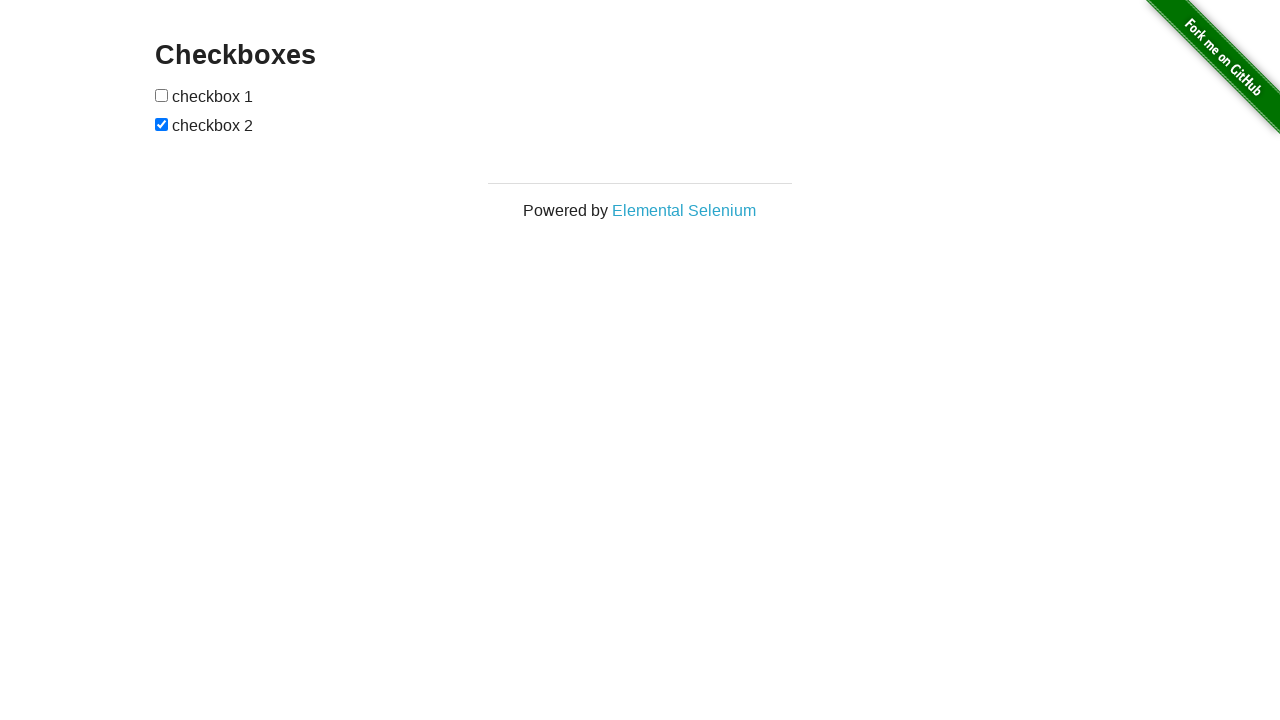

Checked the checkbox at (162, 95) on [type='checkbox'] >> nth=0
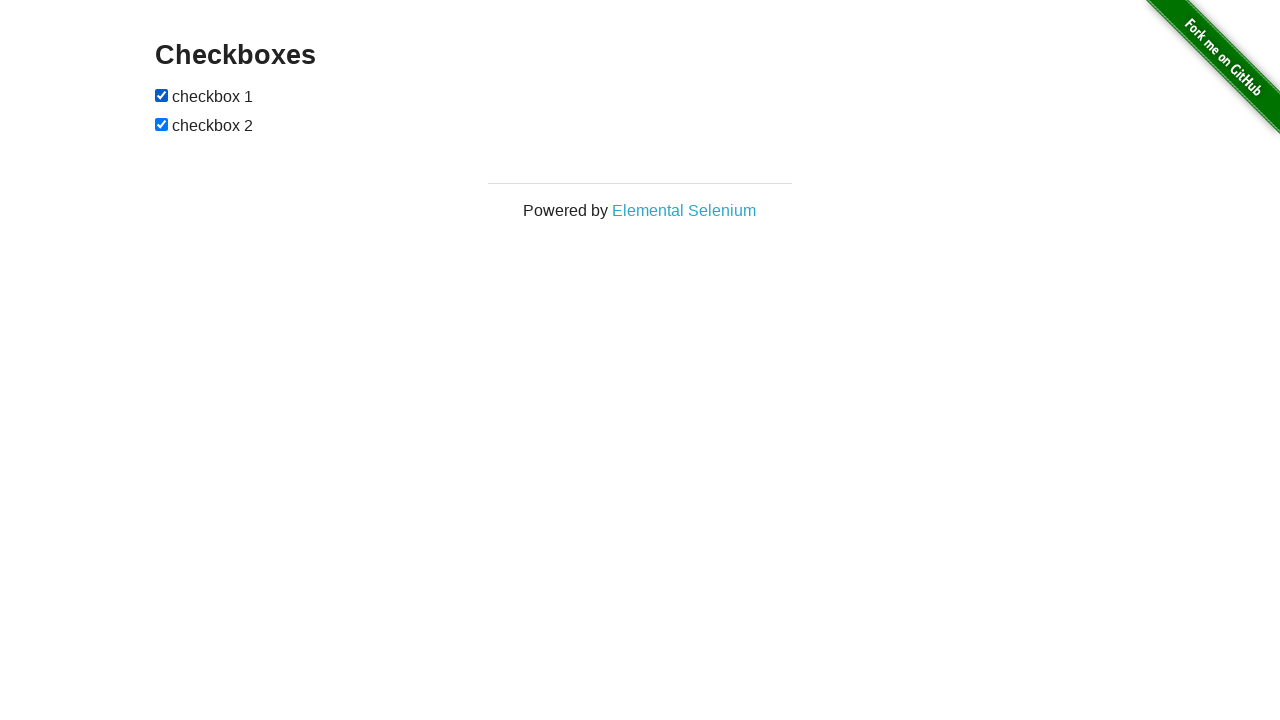

Verified checkbox is attached to the DOM
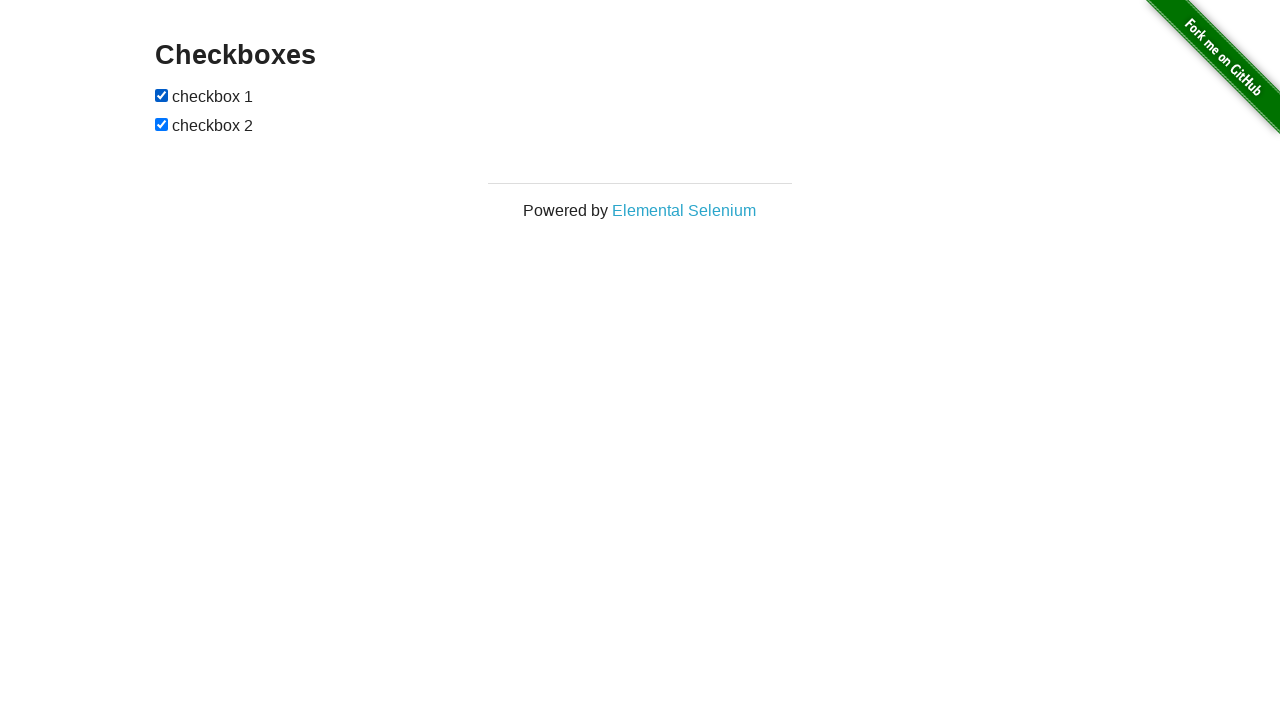

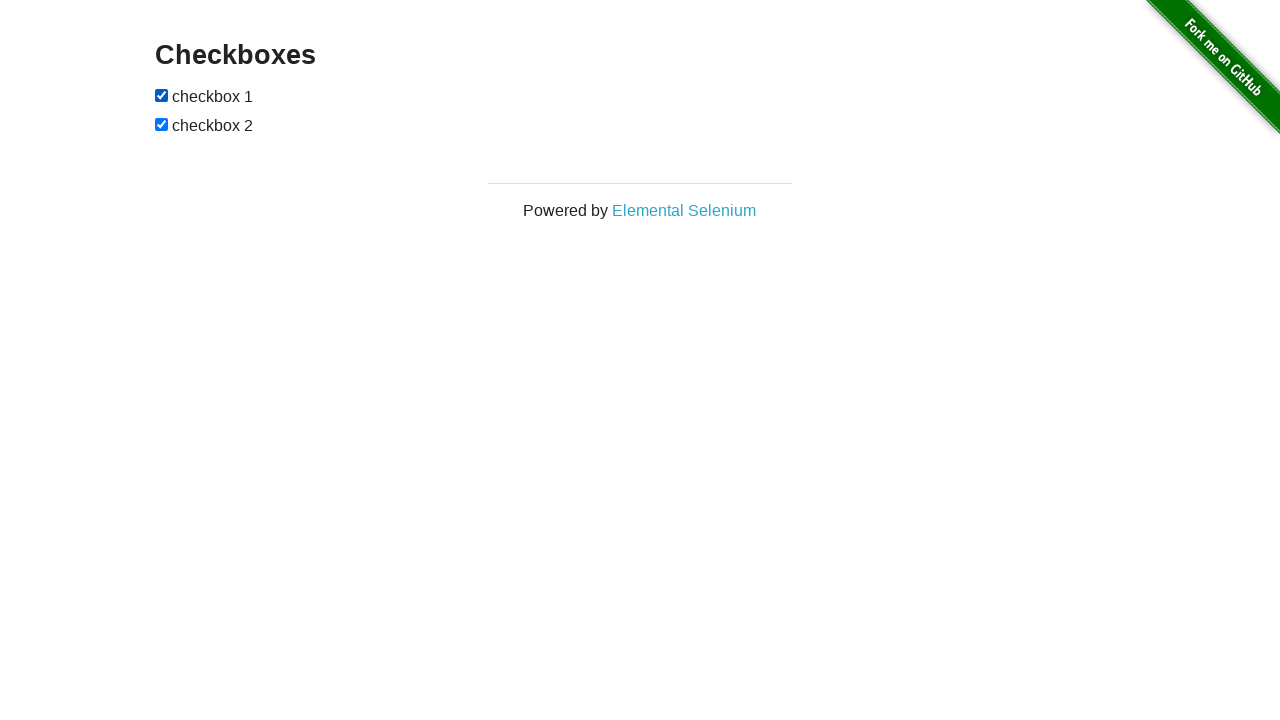